Tests the Add/Remove Elements functionality by clicking the Add Element button, verifying the Delete button appears, clicking Delete, and verifying the page heading is still visible.

Starting URL: https://the-internet.herokuapp.com/add_remove_elements/

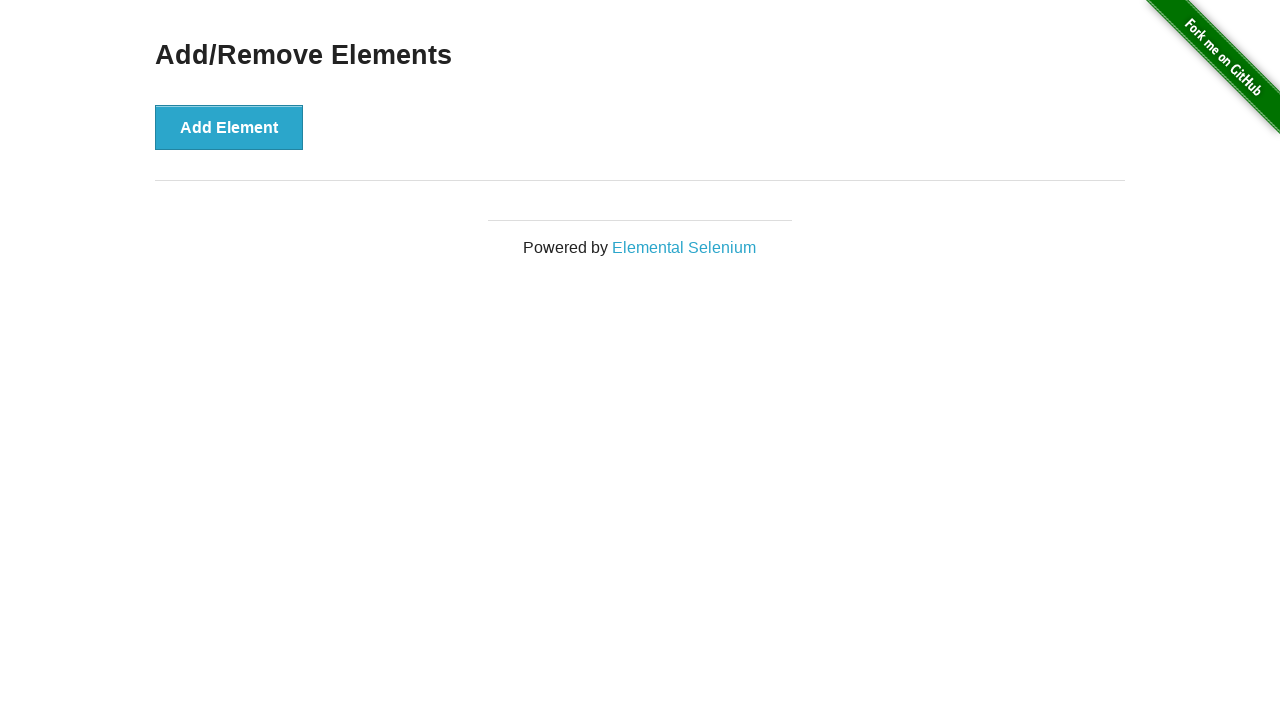

Clicked 'Add Element' button at (229, 127) on xpath=//*[text()='Add Element']
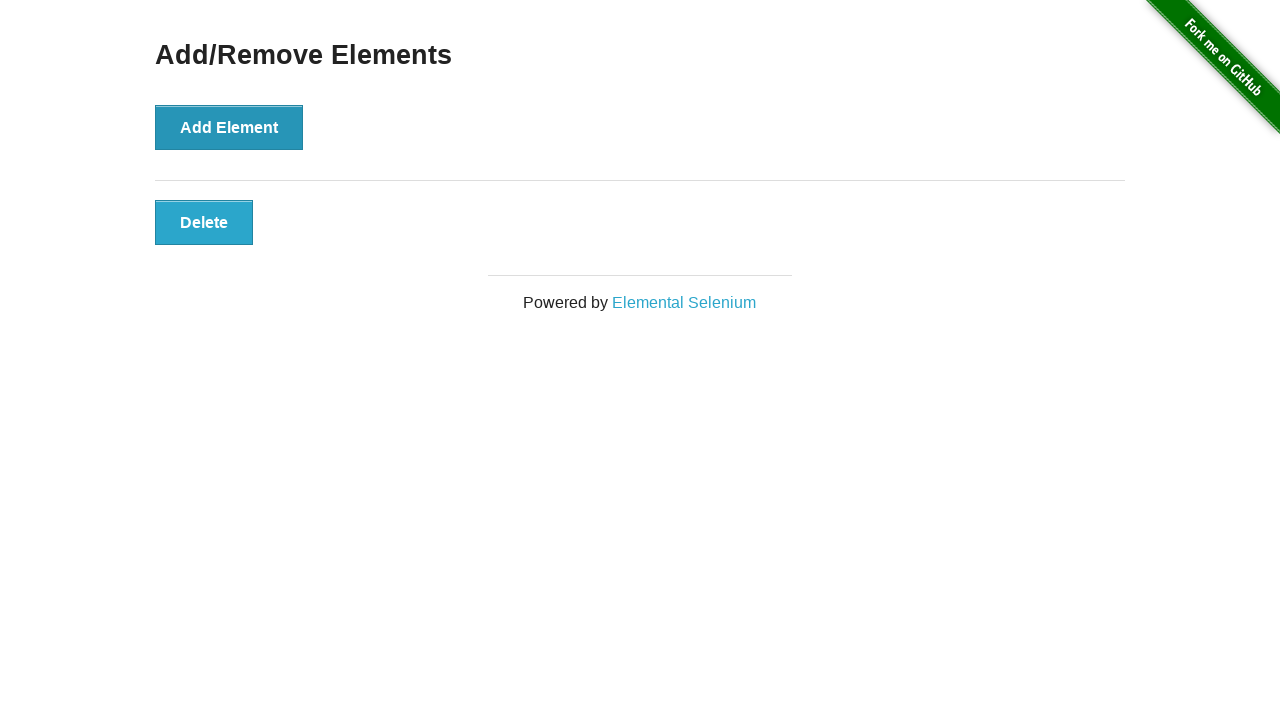

Delete button appeared after adding element
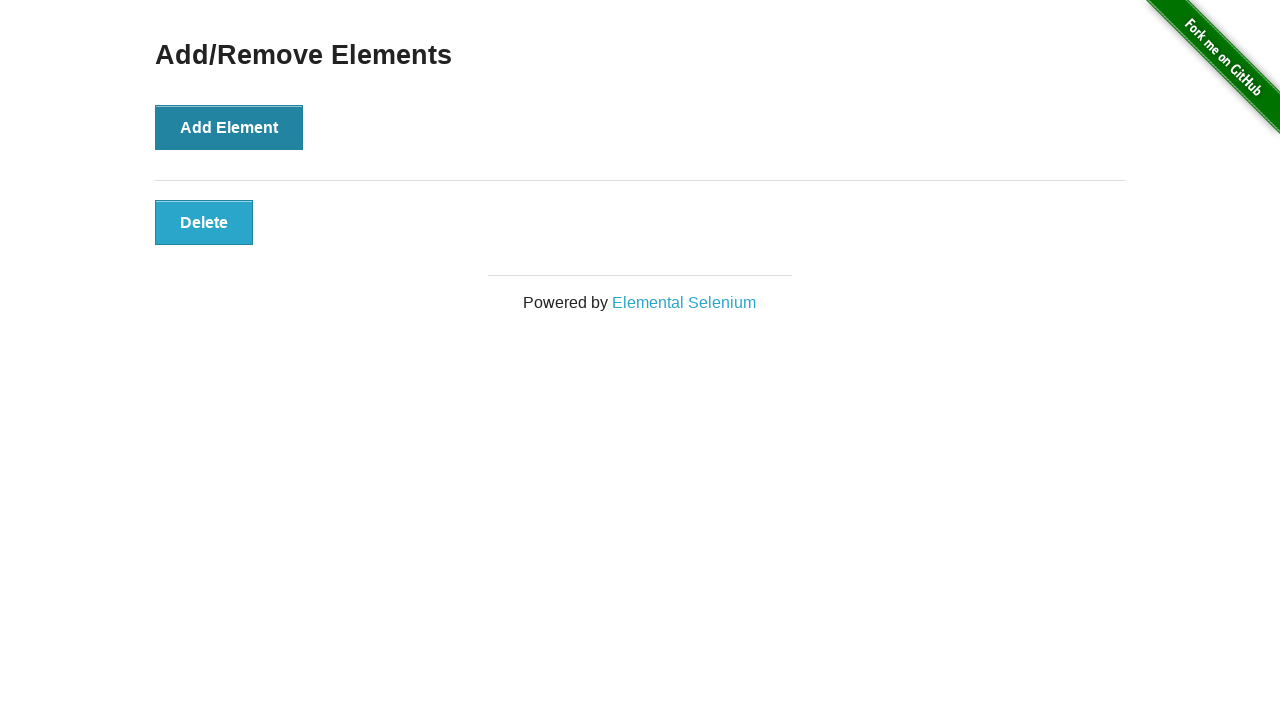

Located Delete button element
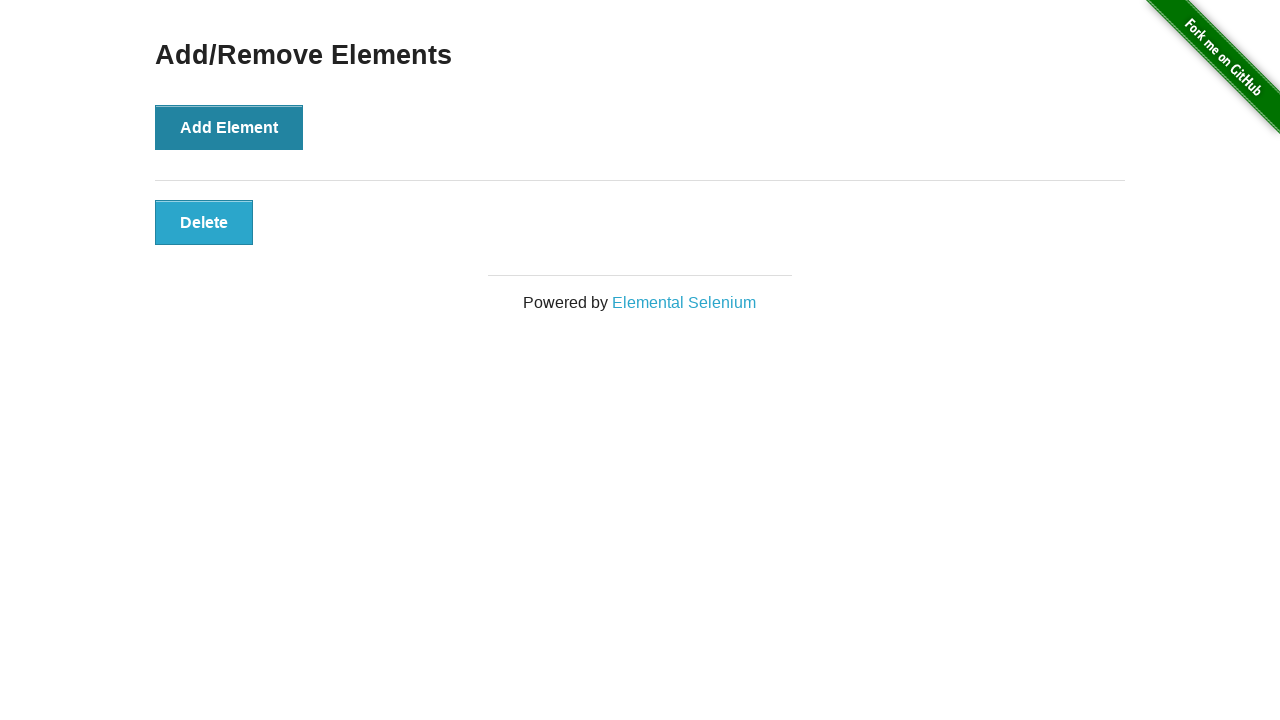

Verified Delete button is visible
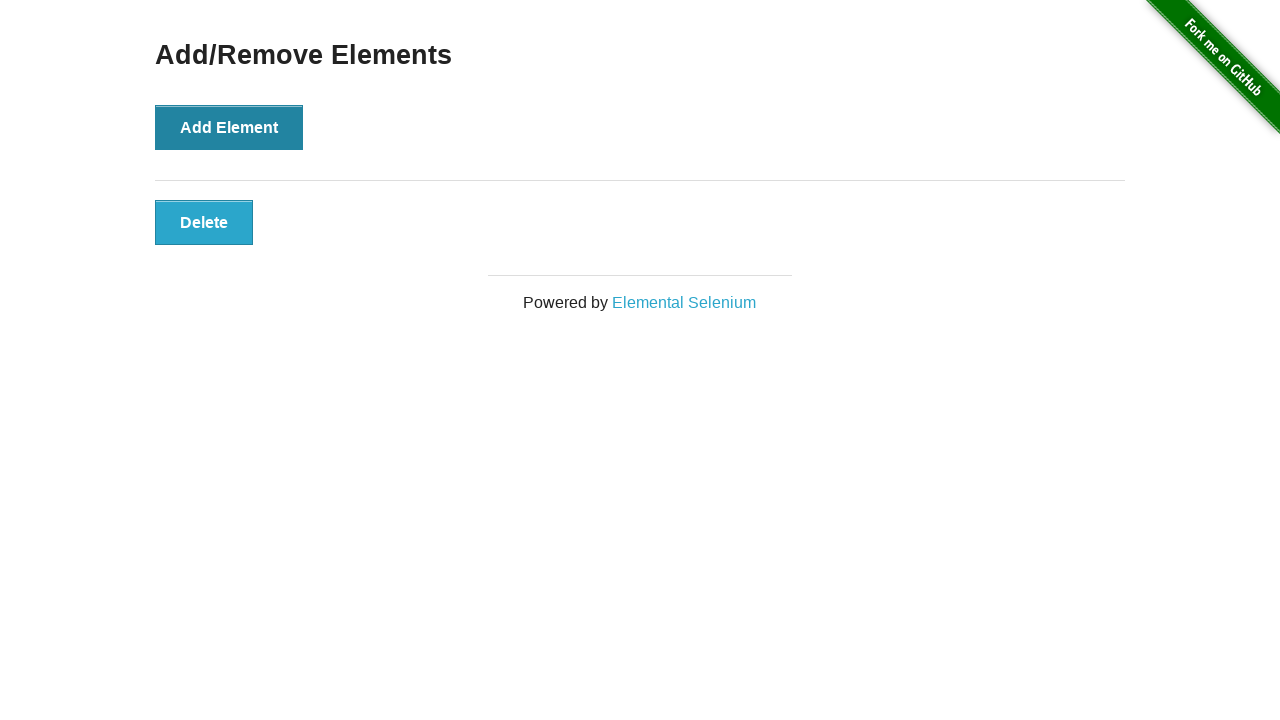

Clicked Delete button to remove element at (204, 222) on xpath=//*[text()='Delete']
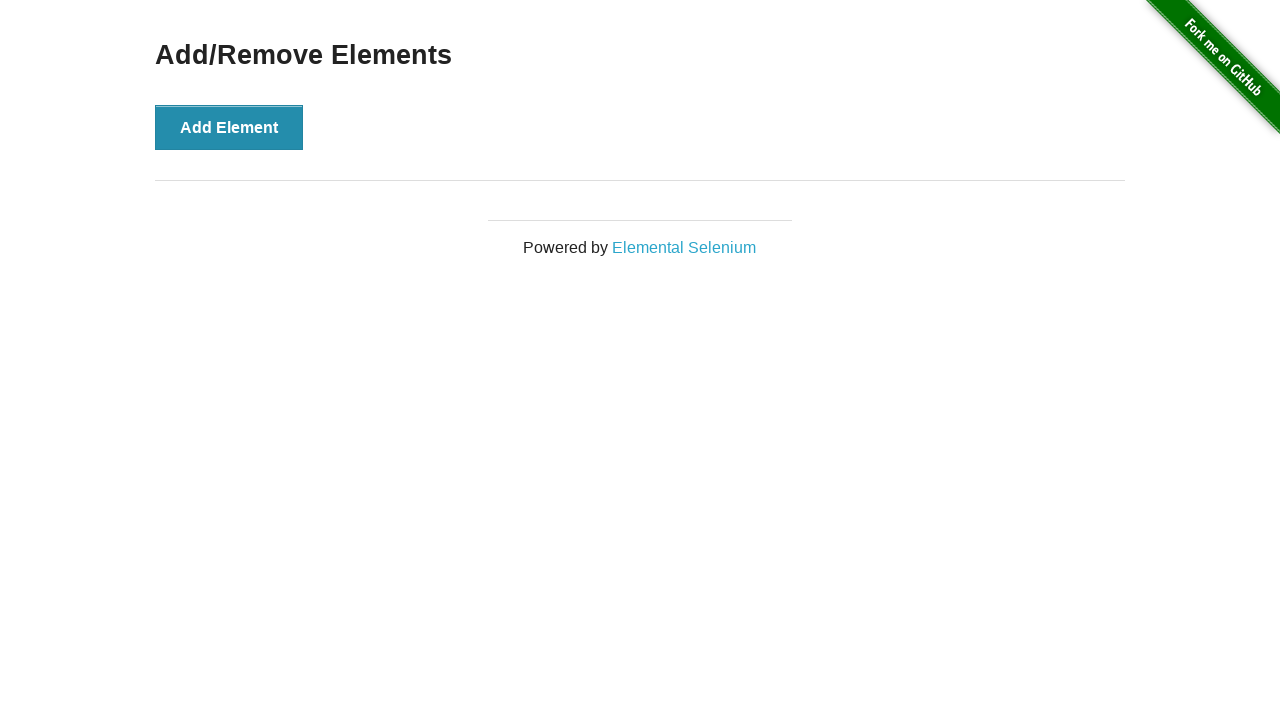

Located 'Add/Remove Elements' page heading
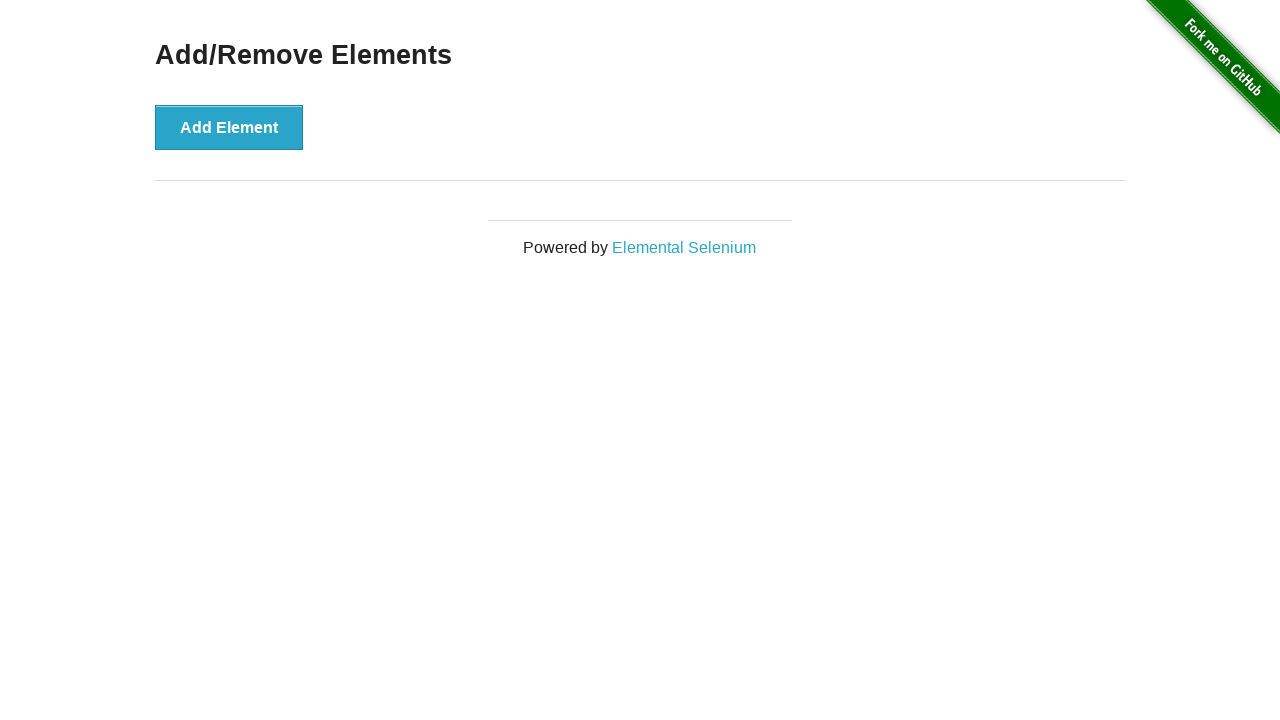

Verified 'Add/Remove Elements' heading is still visible after deletion
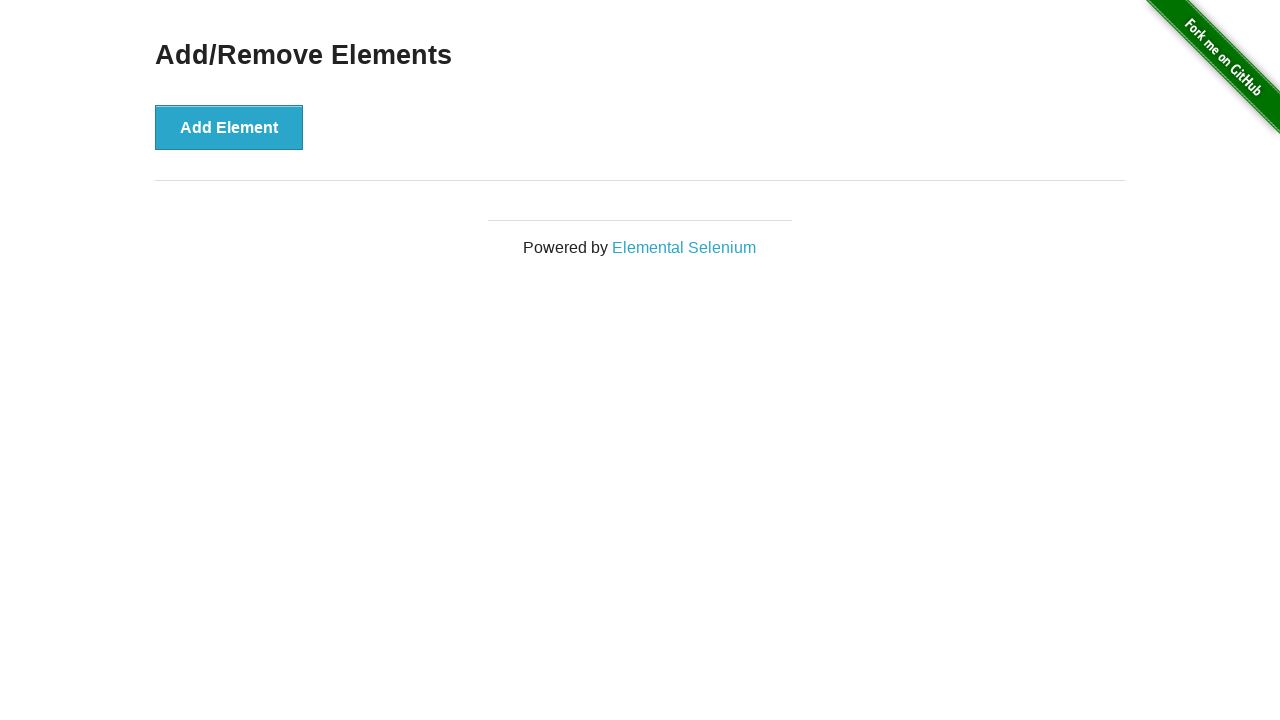

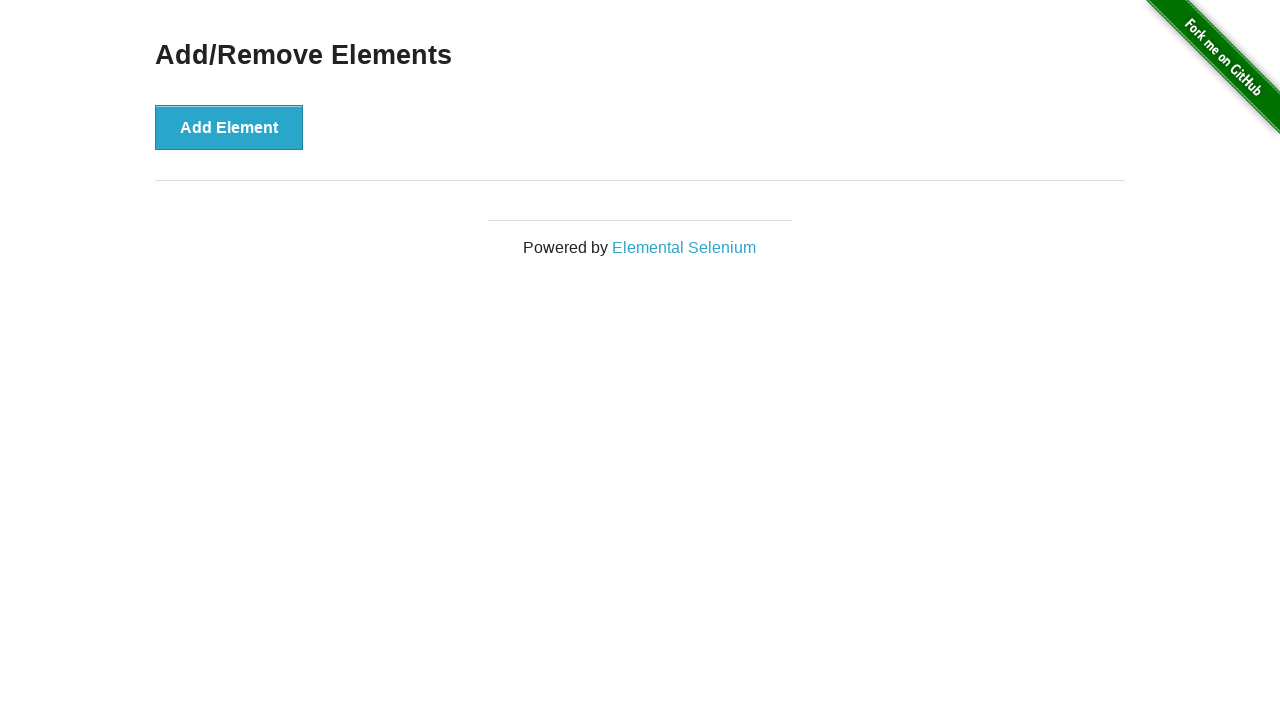